Navigates to the Polymer Project shop website and captures the page state after loading

Starting URL: https://shop.polymer-project.org/

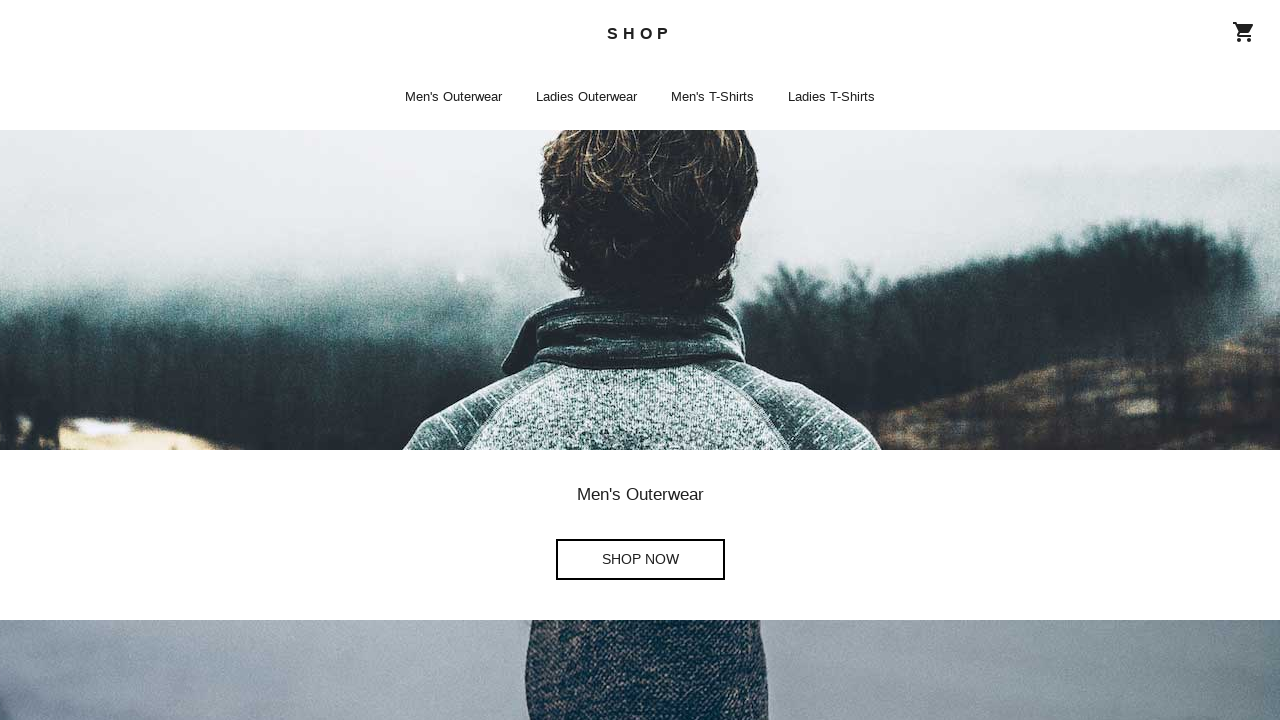

Waited 5 seconds for page to fully load
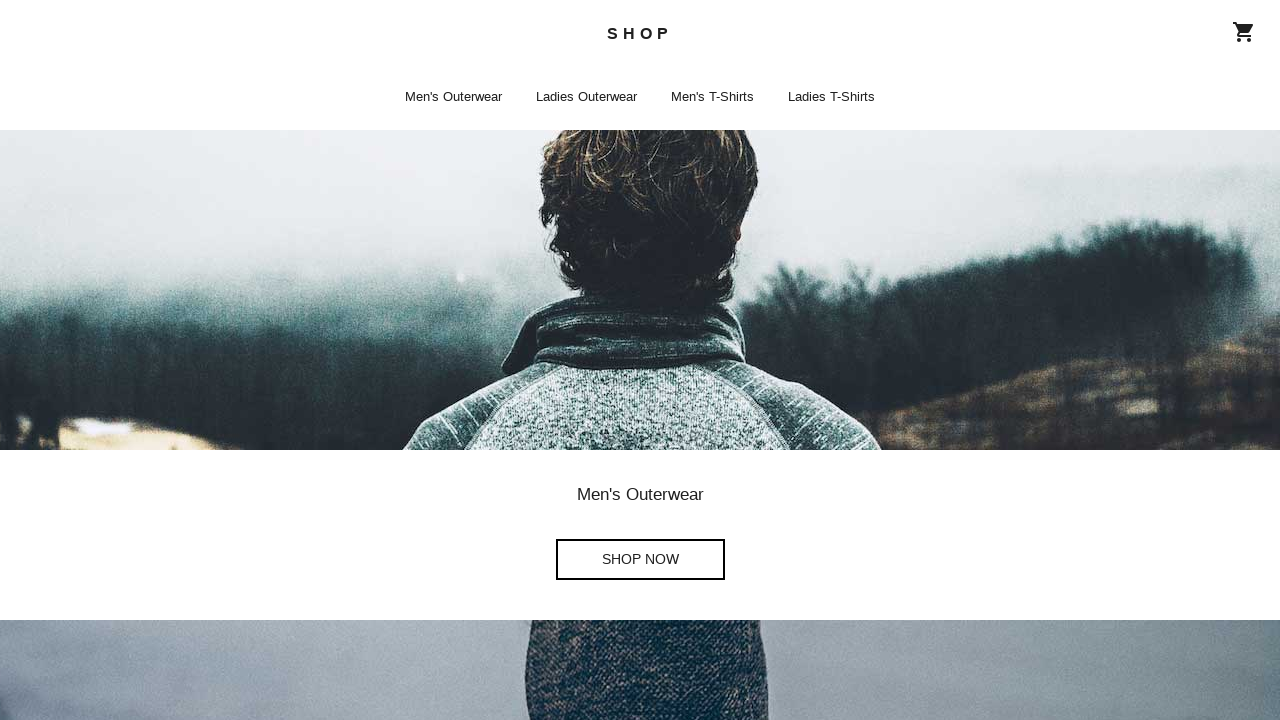

Captured full page screenshot of Polymer Project shop website
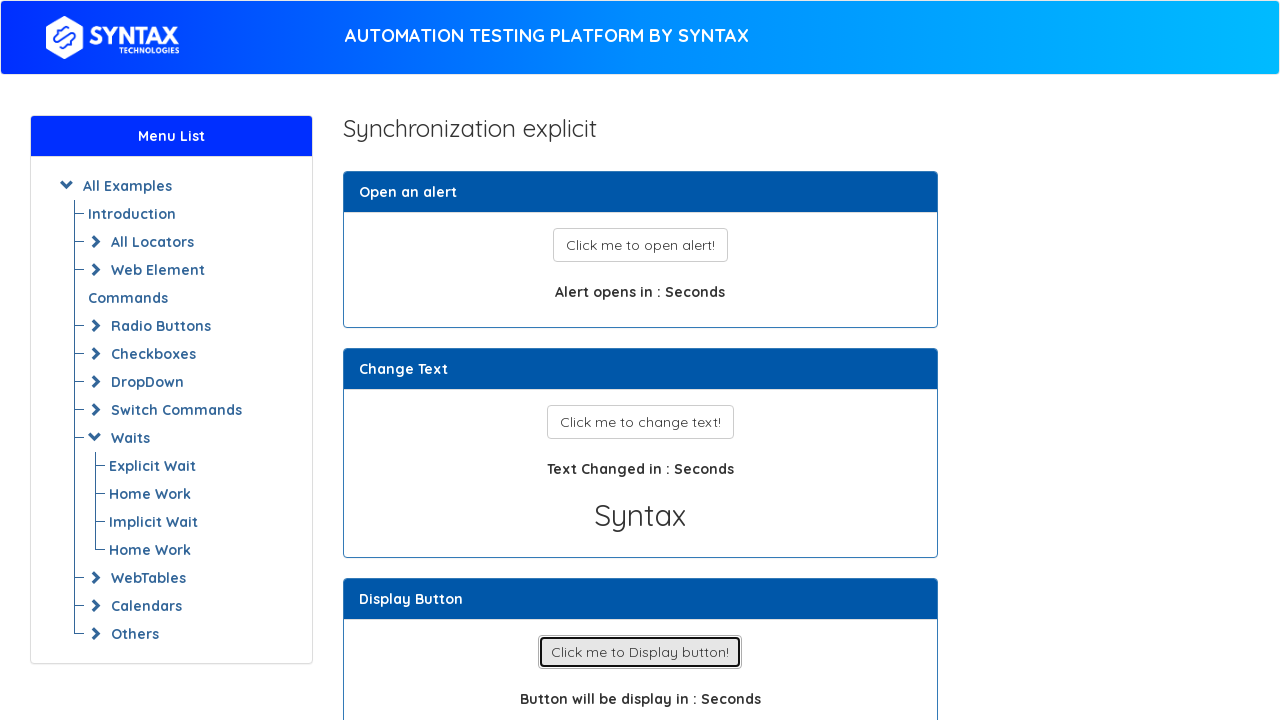

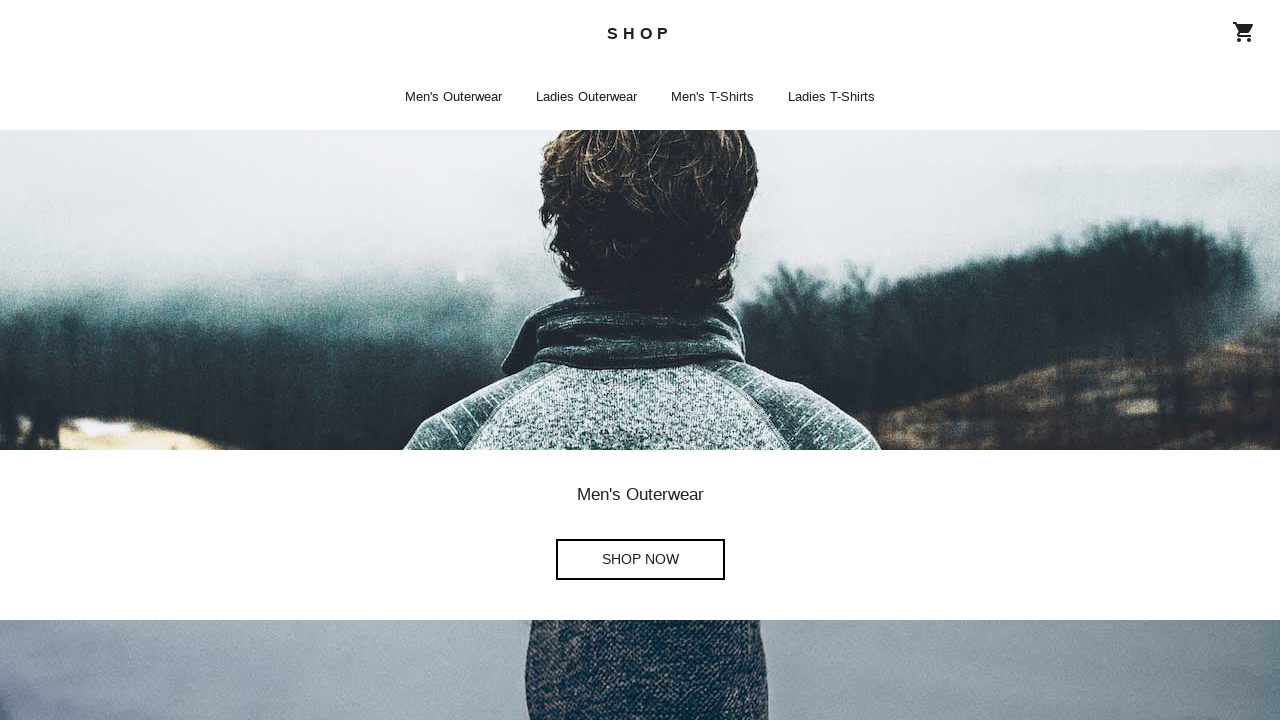